Tests unmarking a completed todo item by unchecking its checkbox

Starting URL: https://demo.playwright.dev/todomvc

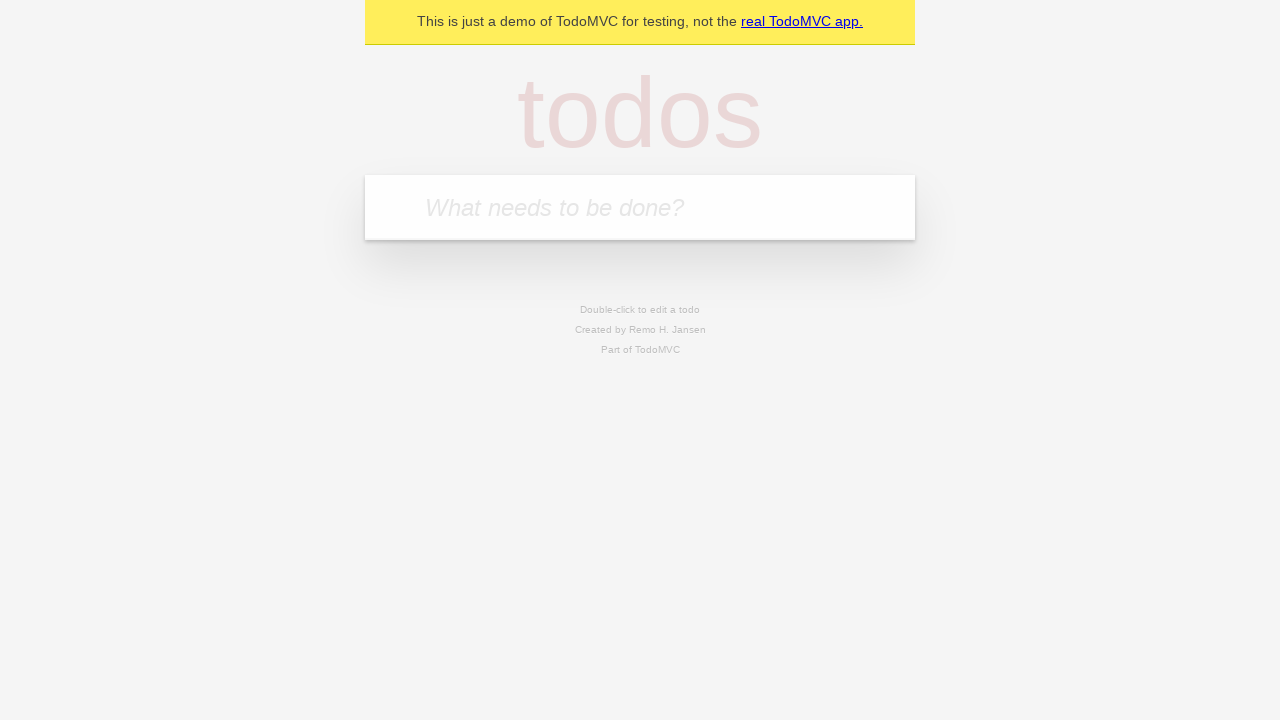

Located the 'What needs to be done?' input field
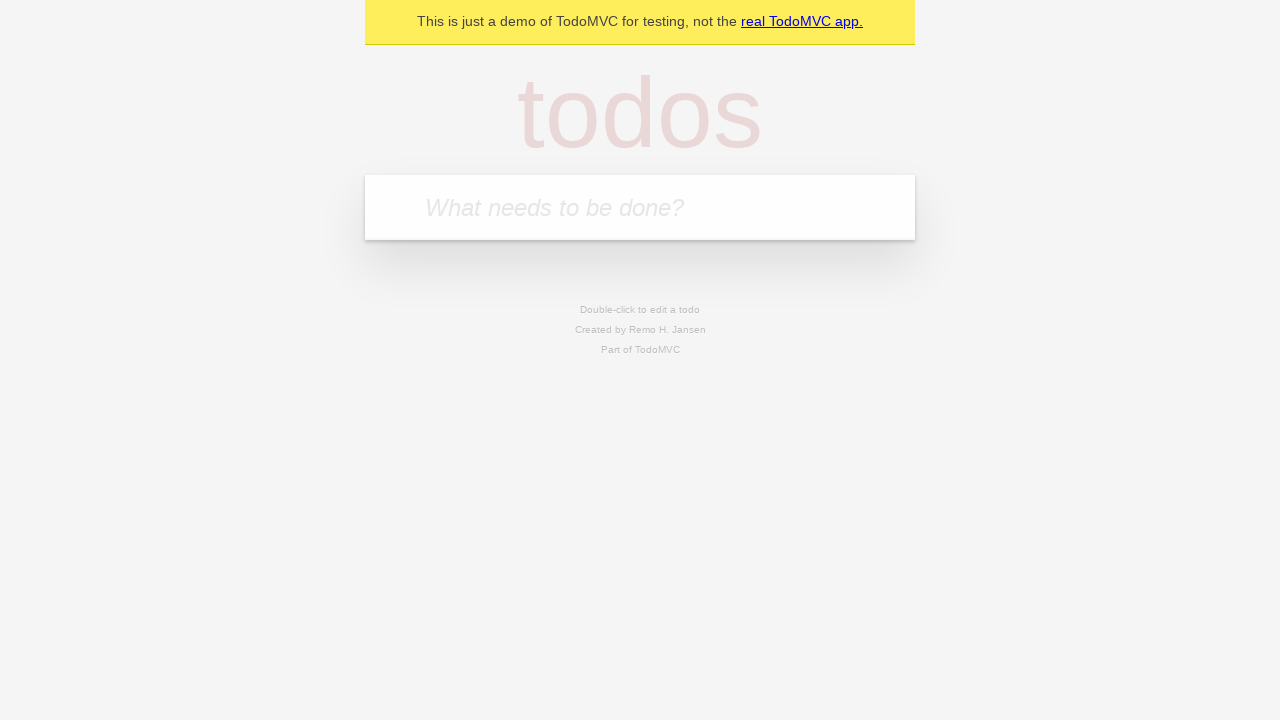

Filled todo input with 'buy some cheese' on internal:attr=[placeholder="What needs to be done?"i]
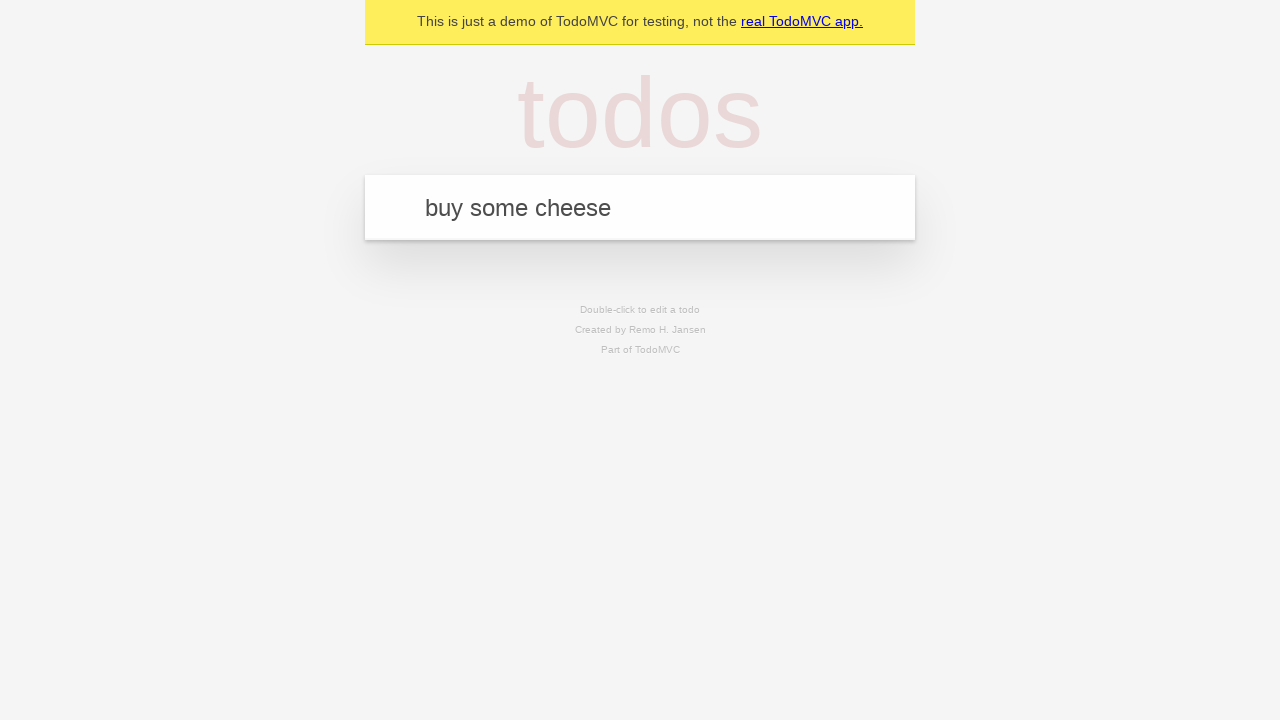

Pressed Enter to create todo 'buy some cheese' on internal:attr=[placeholder="What needs to be done?"i]
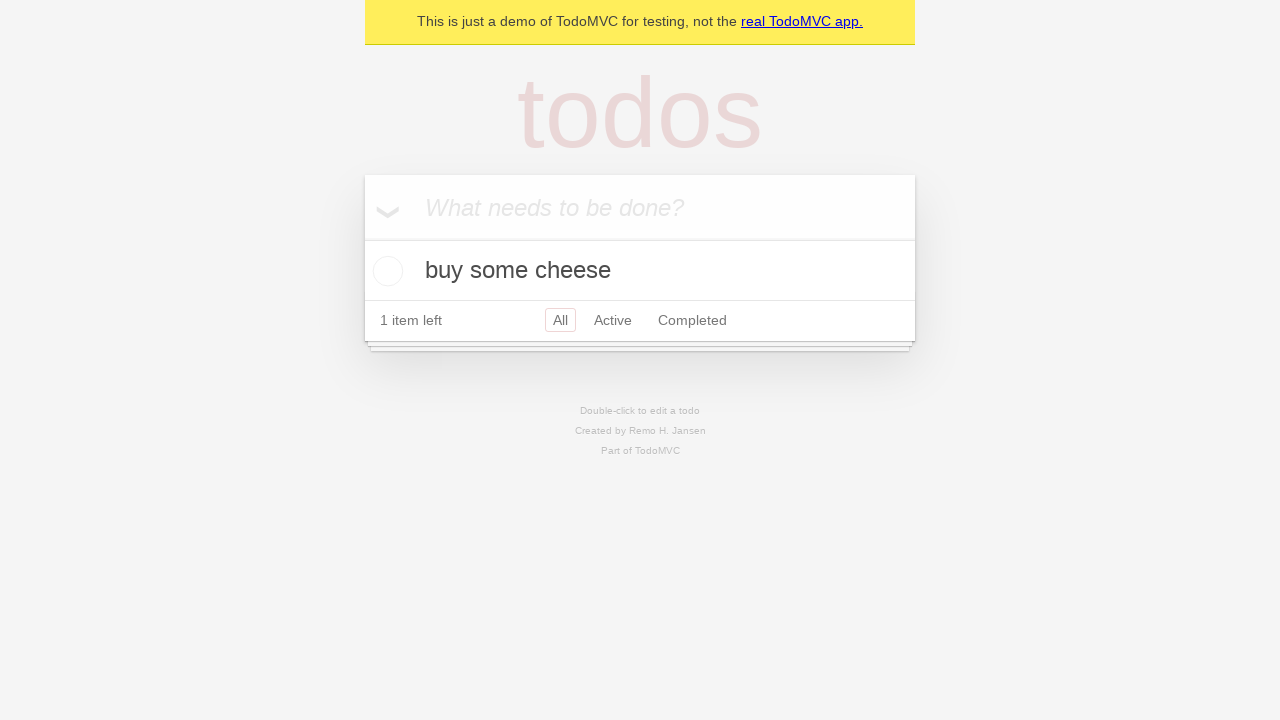

Filled todo input with 'feed the cat' on internal:attr=[placeholder="What needs to be done?"i]
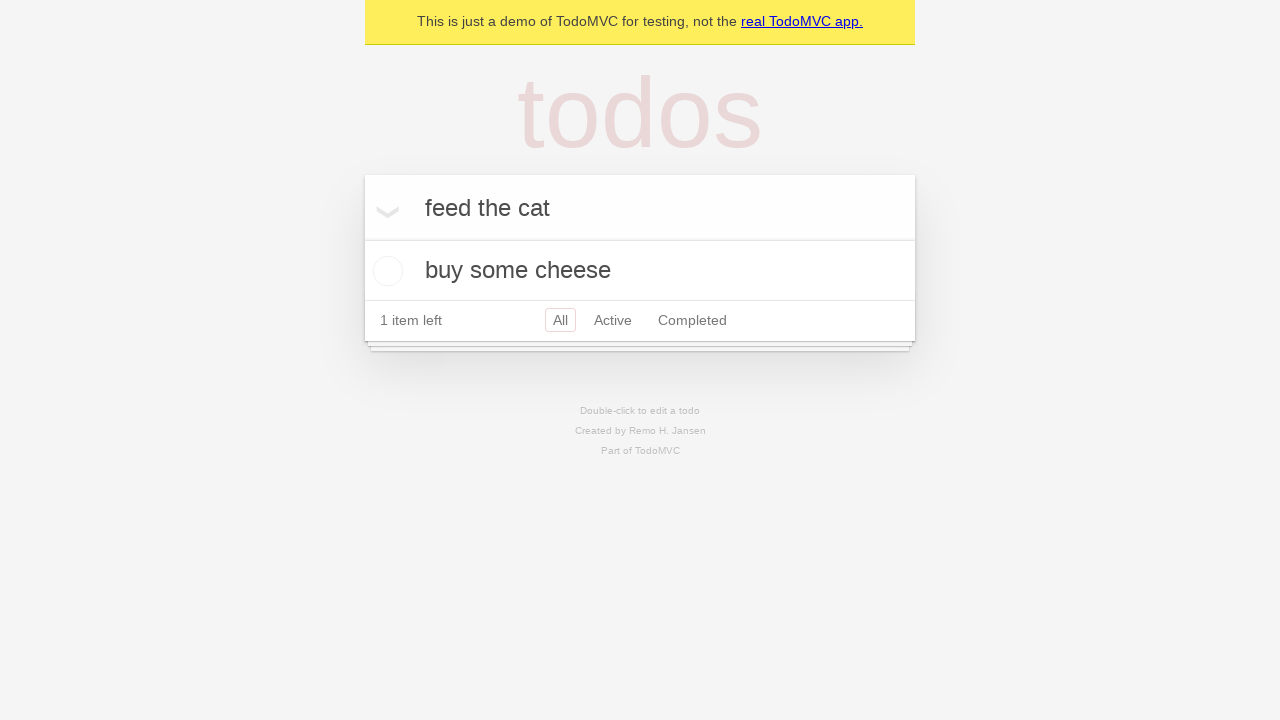

Pressed Enter to create todo 'feed the cat' on internal:attr=[placeholder="What needs to be done?"i]
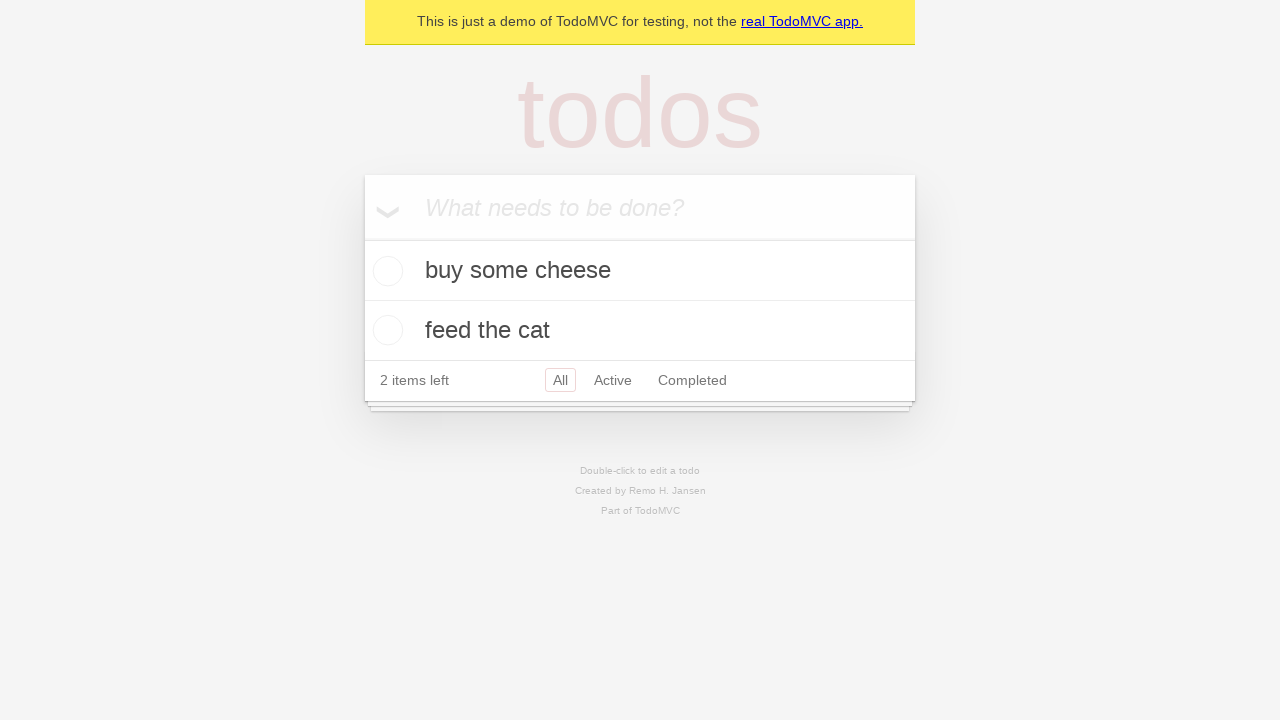

Waited for todo items to appear
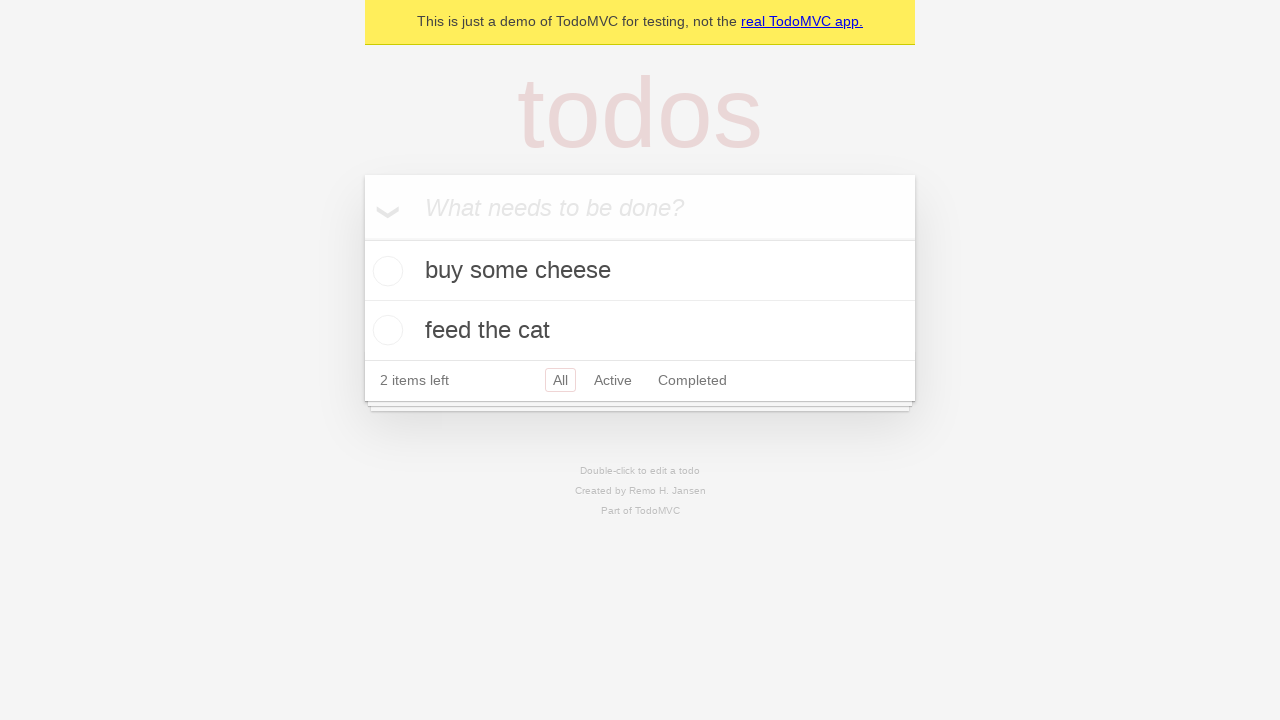

Located the first todo item
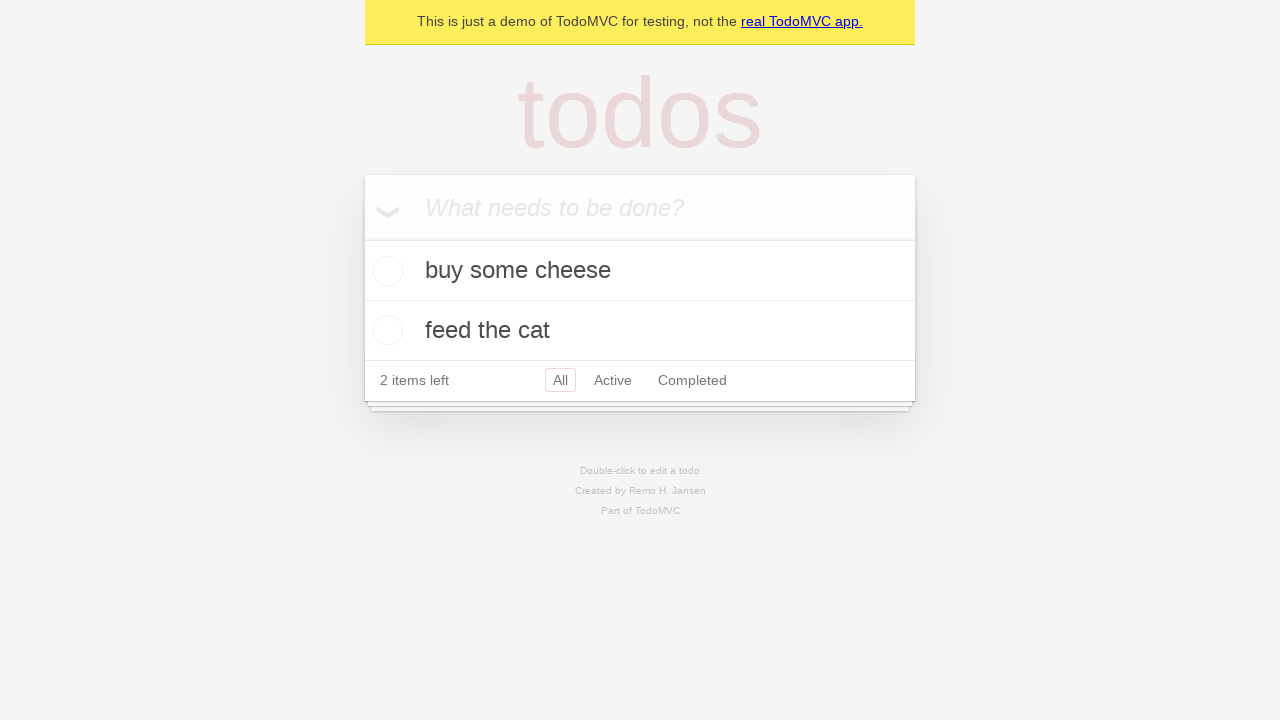

Located the checkbox for the first todo item
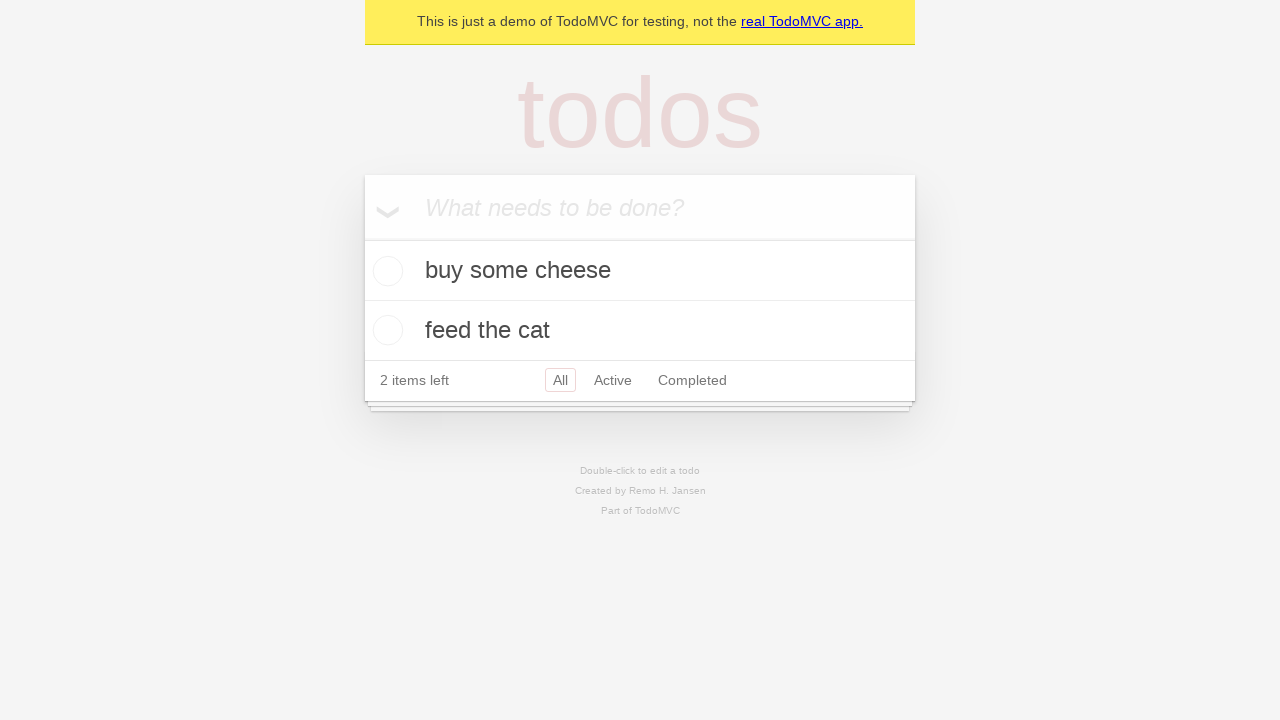

Checked the first todo item to mark it as complete at (385, 271) on internal:testid=[data-testid="todo-item"s] >> nth=0 >> internal:role=checkbox
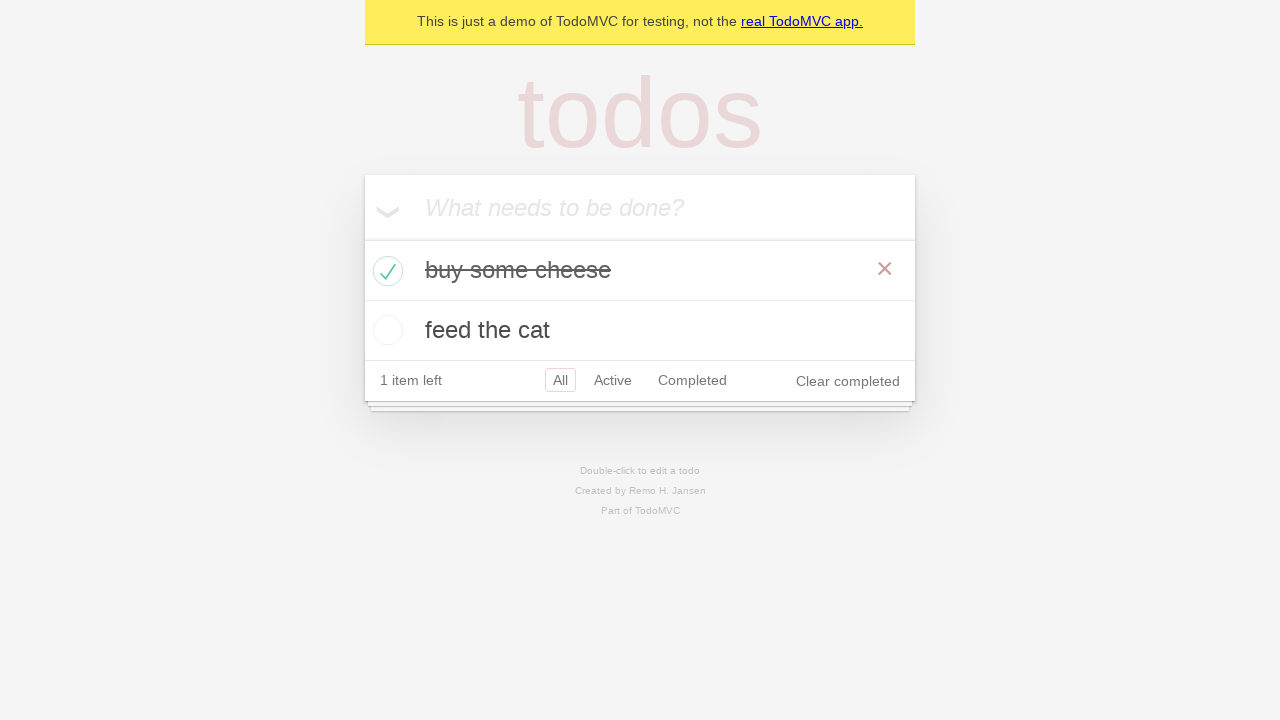

Unchecked the first todo item to mark it as incomplete at (385, 271) on internal:testid=[data-testid="todo-item"s] >> nth=0 >> internal:role=checkbox
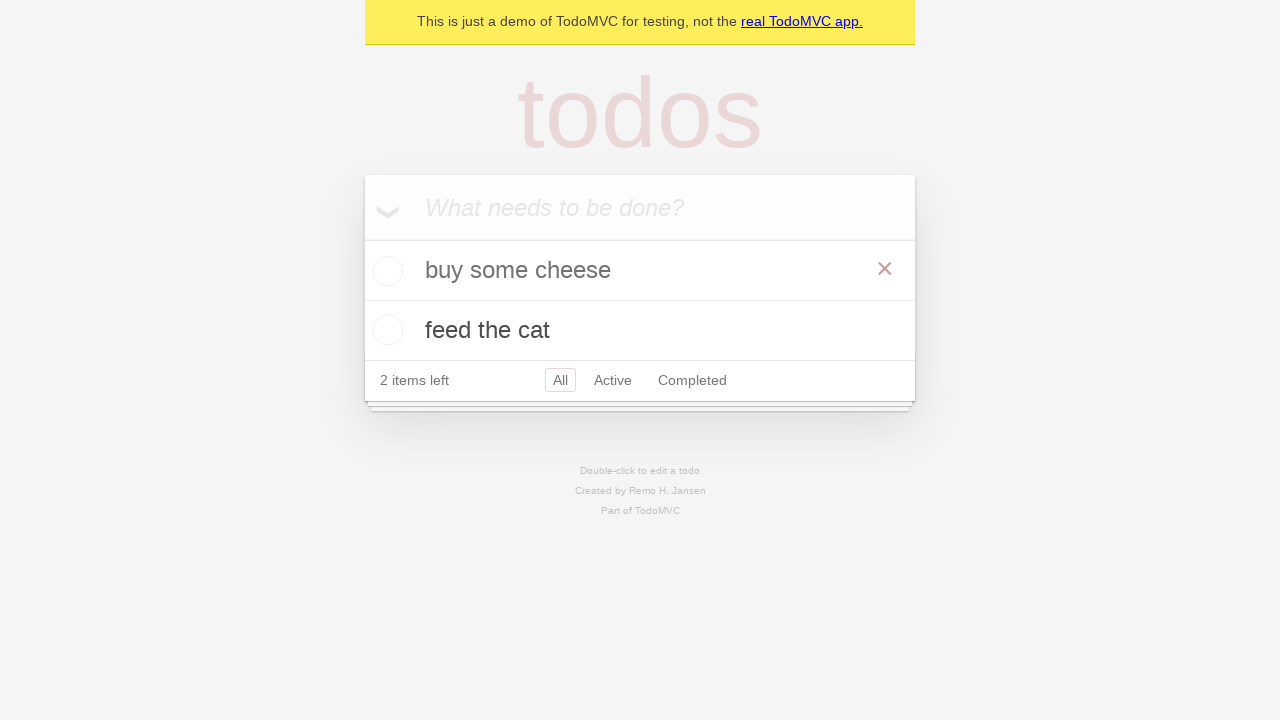

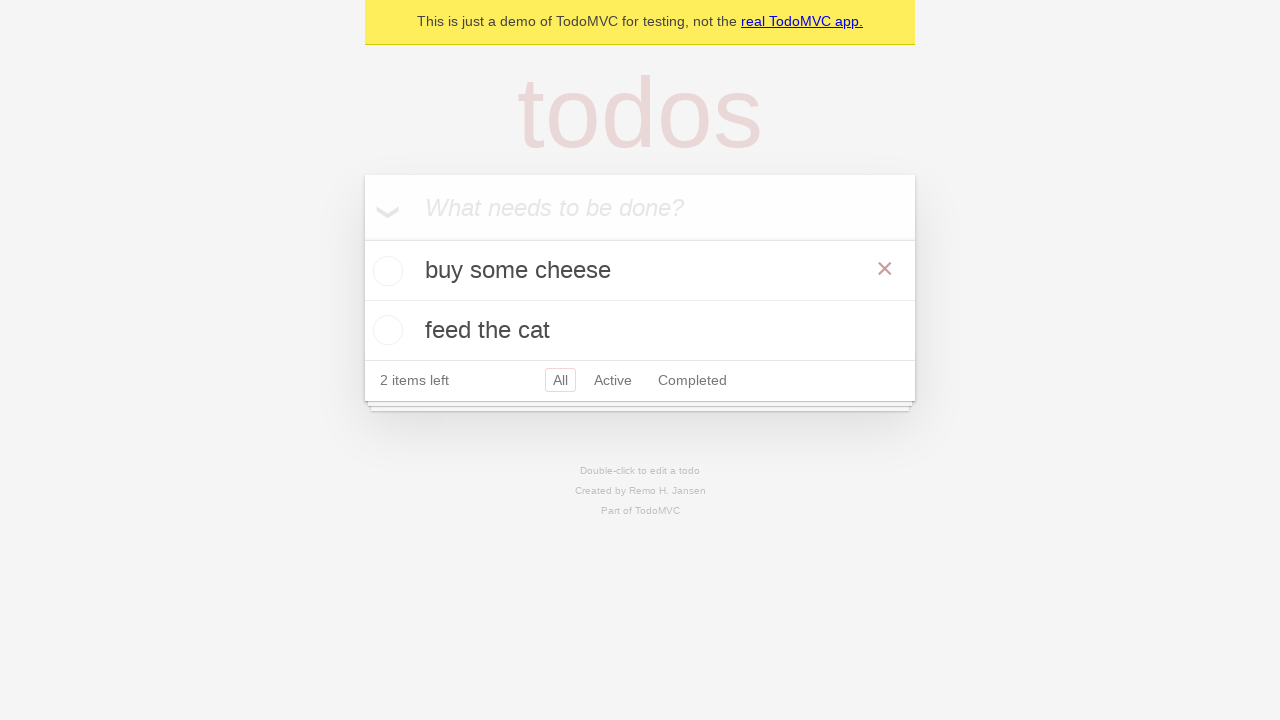